Navigates to a handball team results page for Iceland, then navigates to another team page for Bergischer HC.

Starting URL: https://www.handball24.com/team/iceland/OdLMxcTM/results/

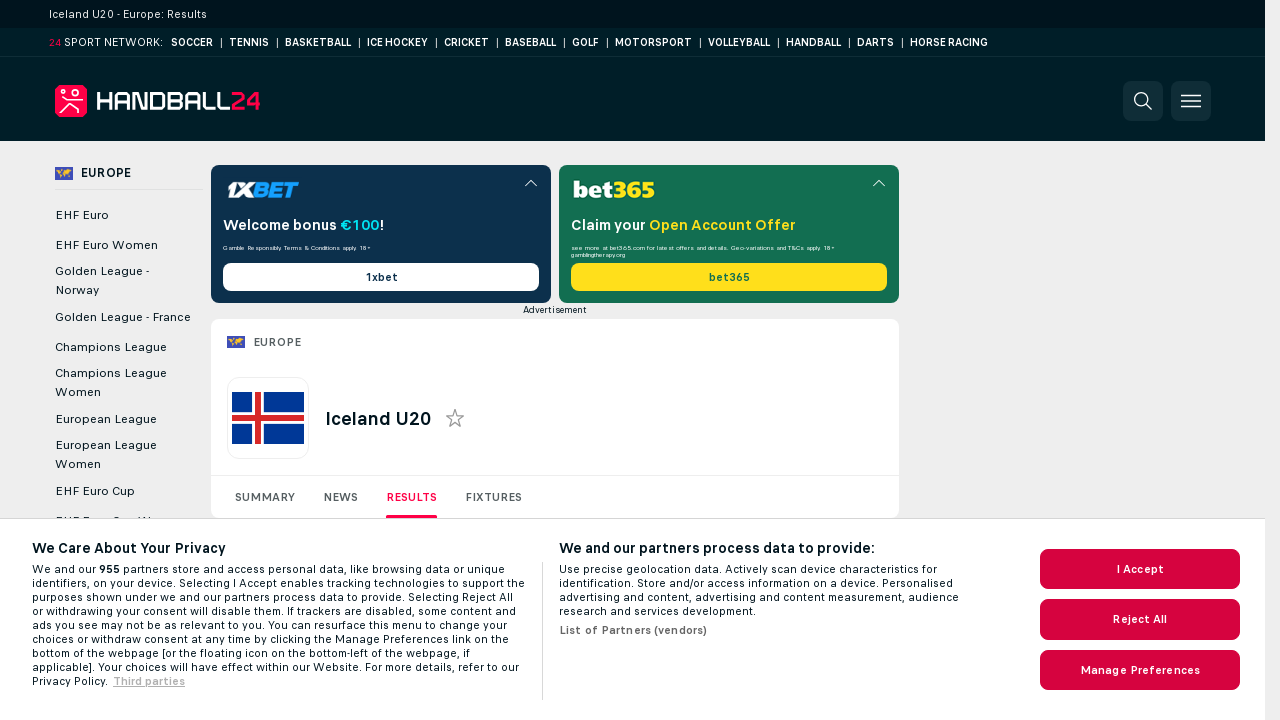

Waited for Iceland team results page to load
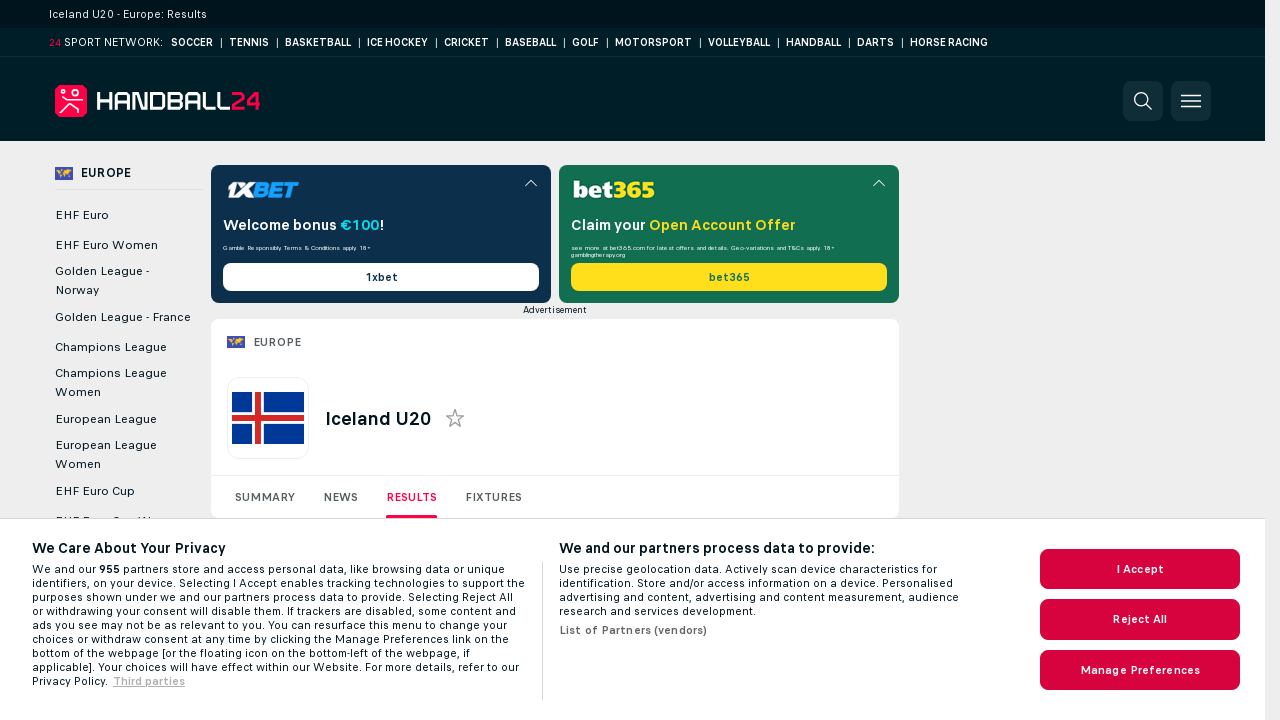

Navigated to Bergischer HC team page
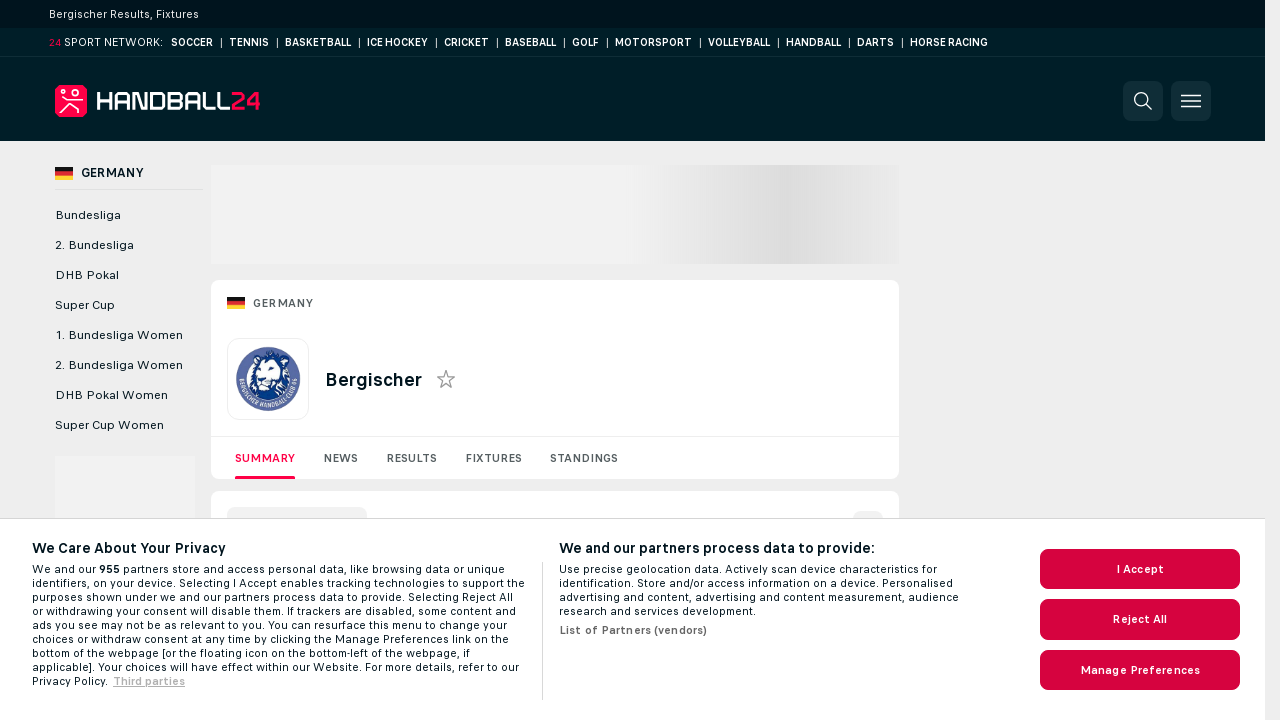

Waited for Bergischer HC team page to load
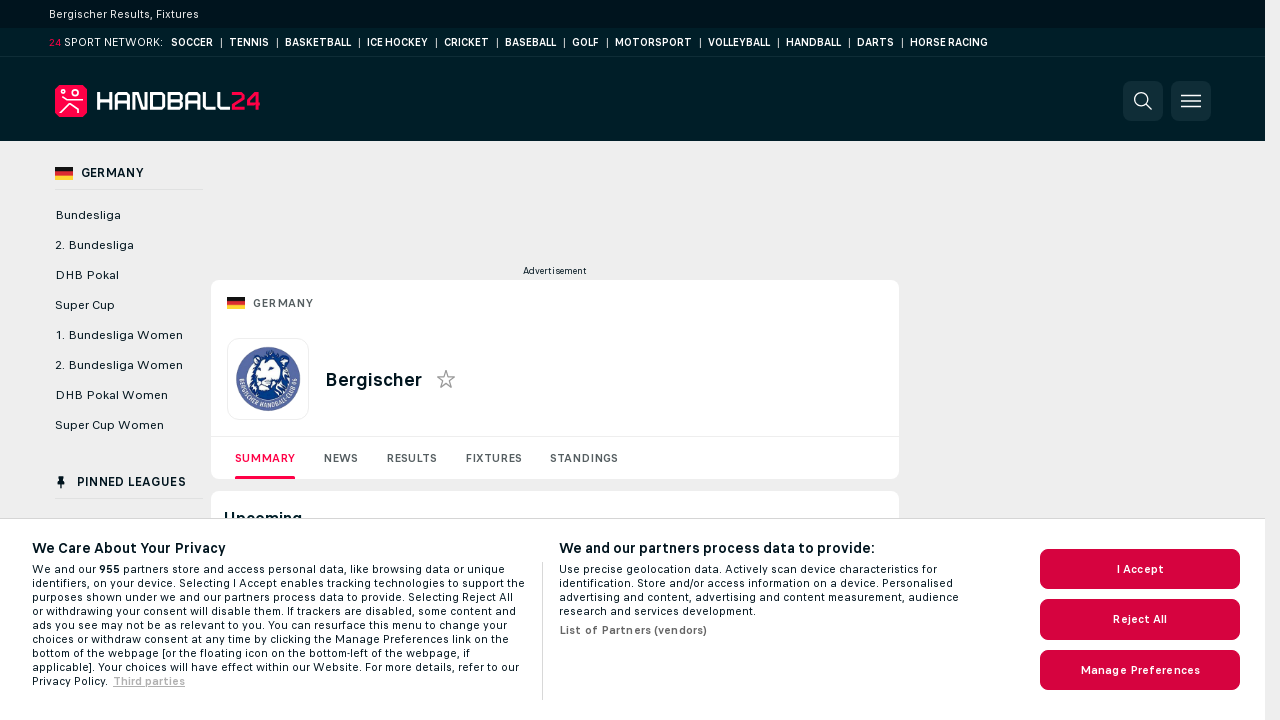

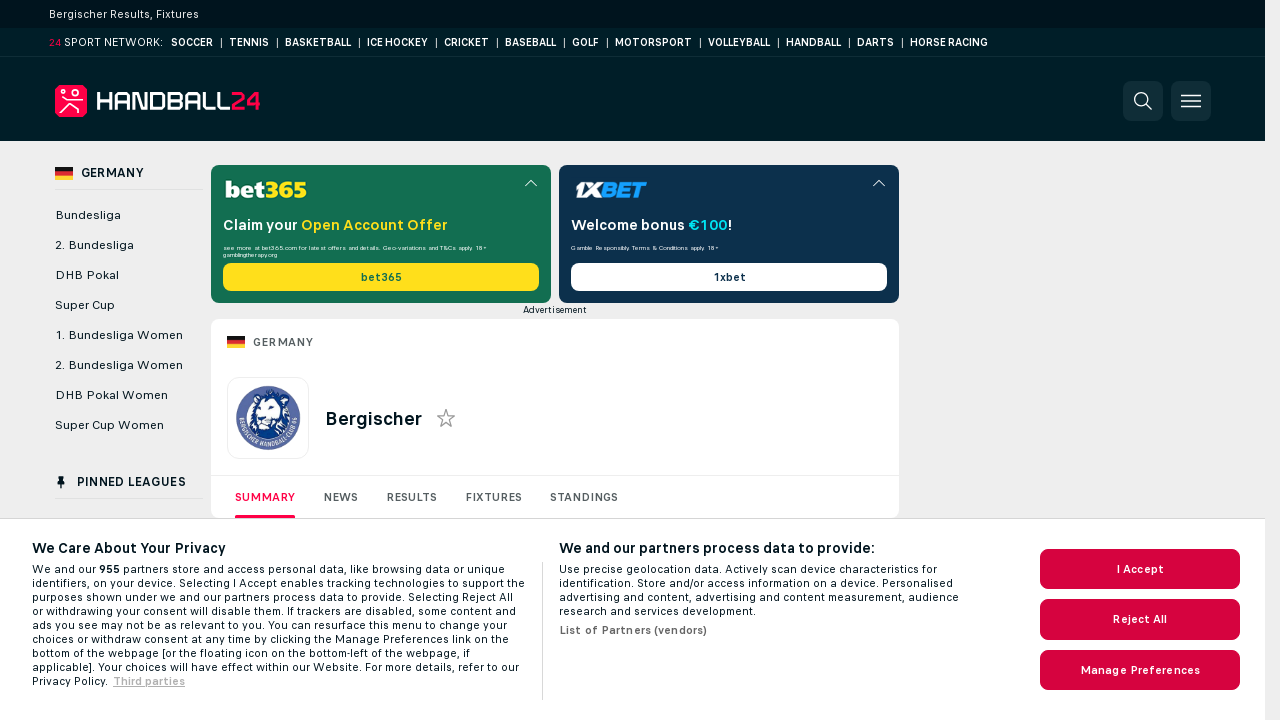